Navigates to a demo e-commerce site, collects all page elements, and clicks on the first element found on the page

Starting URL: https://demoblaze.com

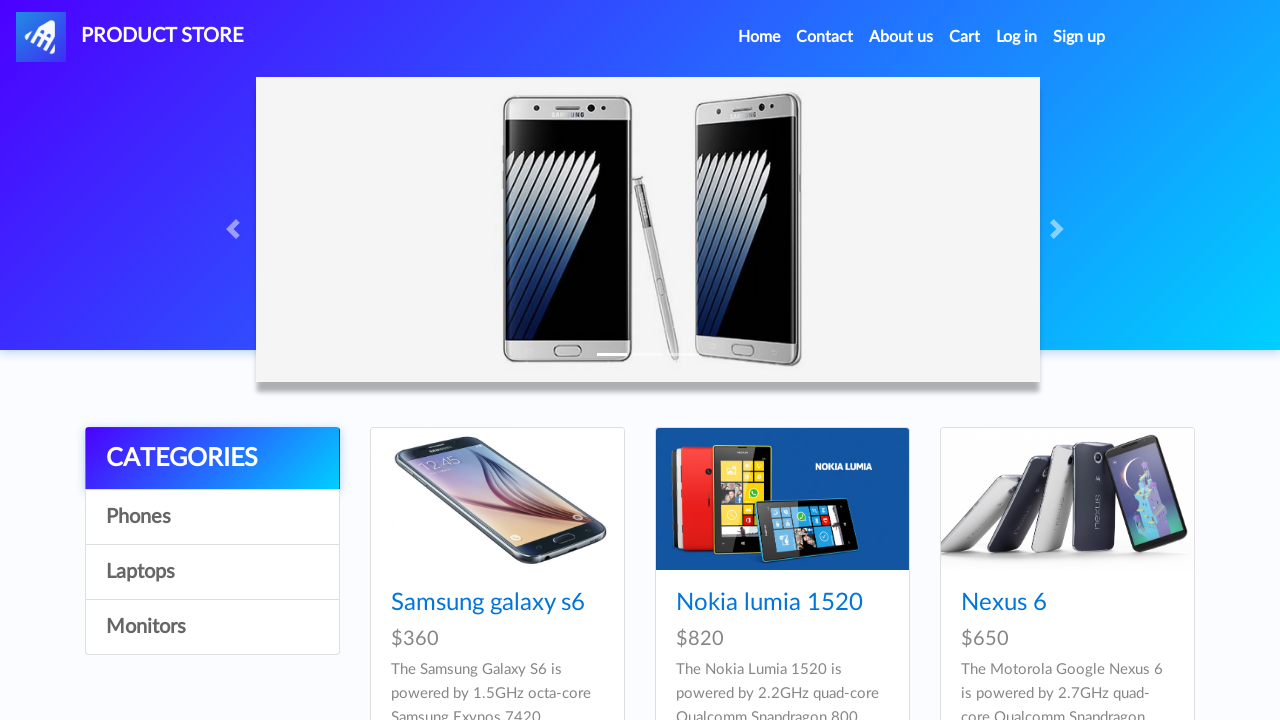

Waited for page to load (networkidle state)
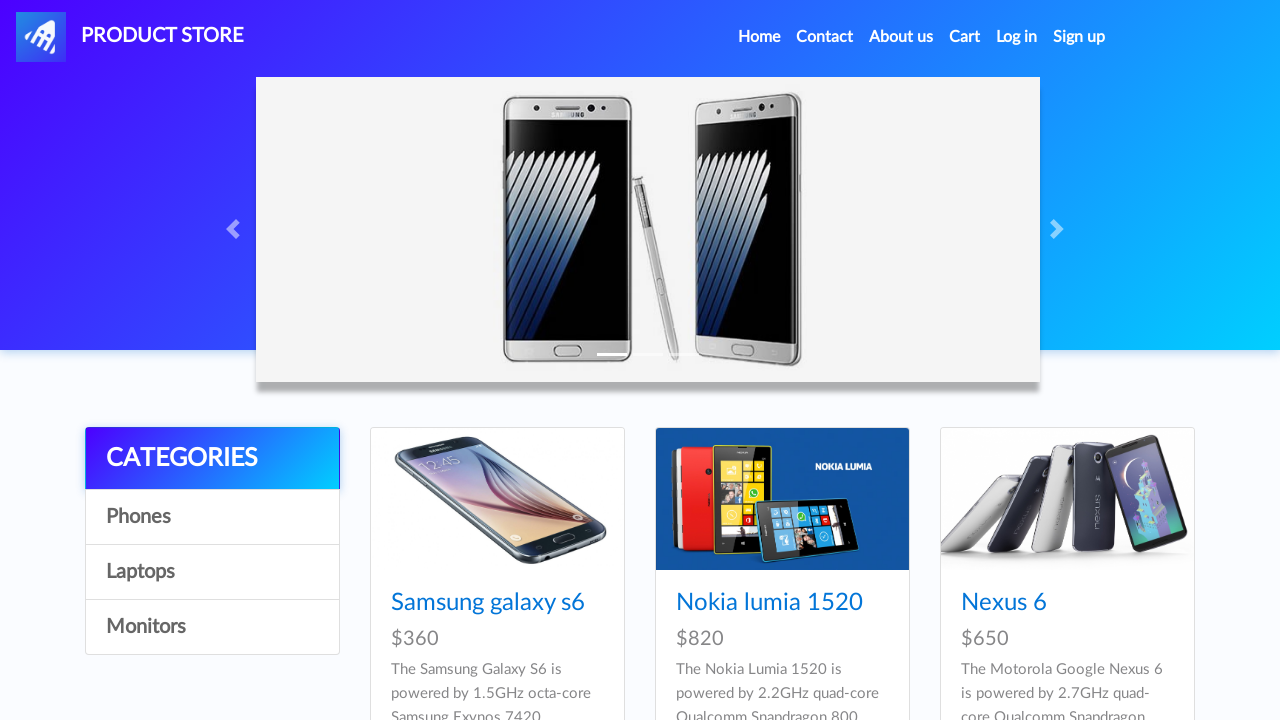

Collected all page elements using universal selector
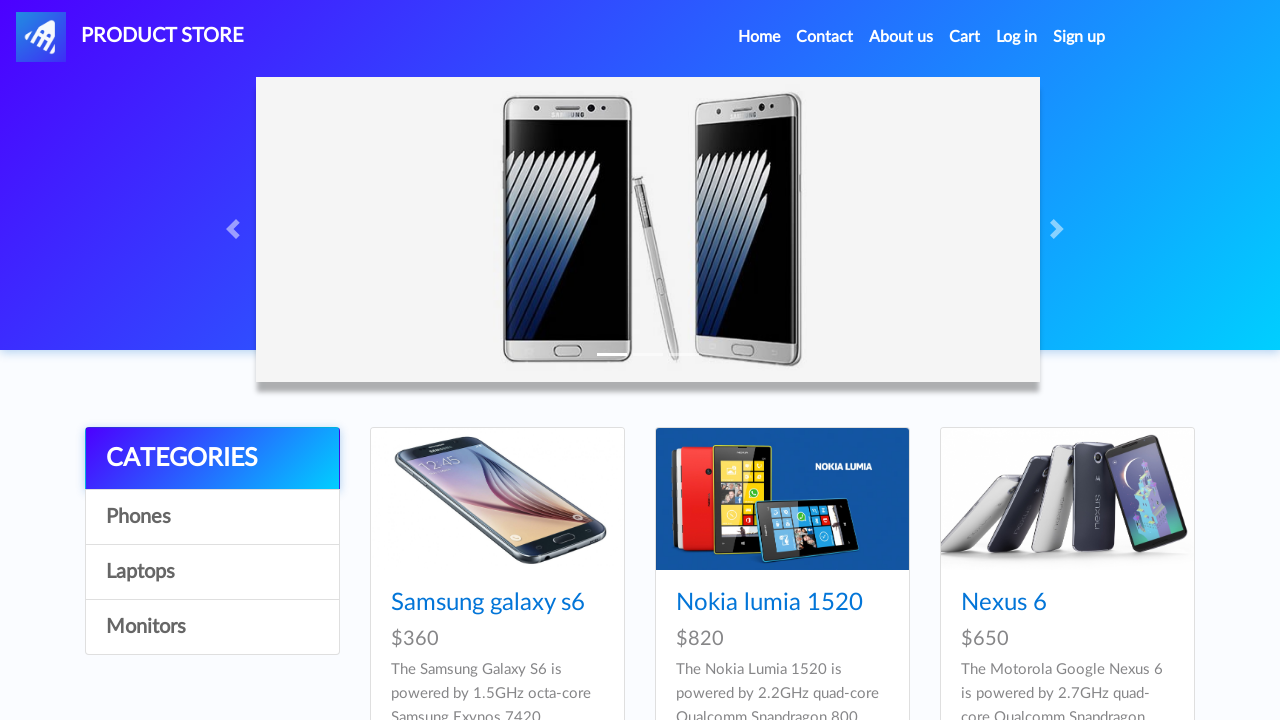

Clicked on the first element found on the page
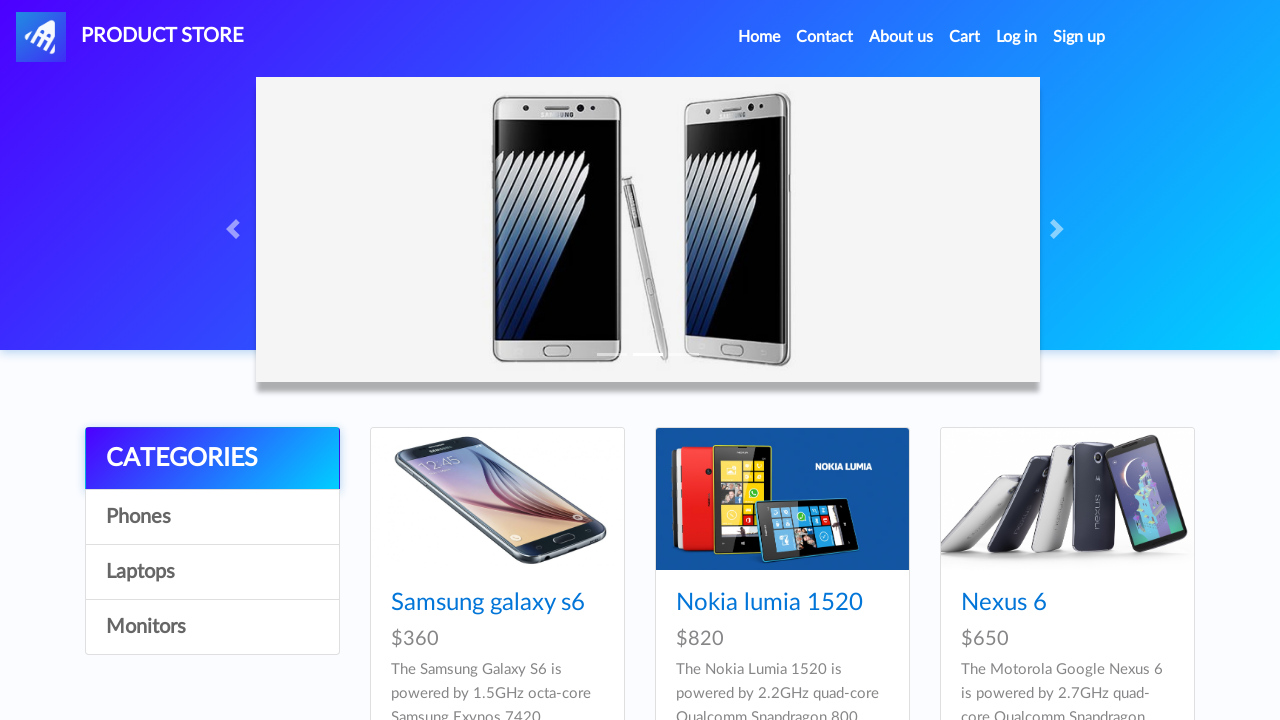

Waited 10 seconds to observe any changes from the click
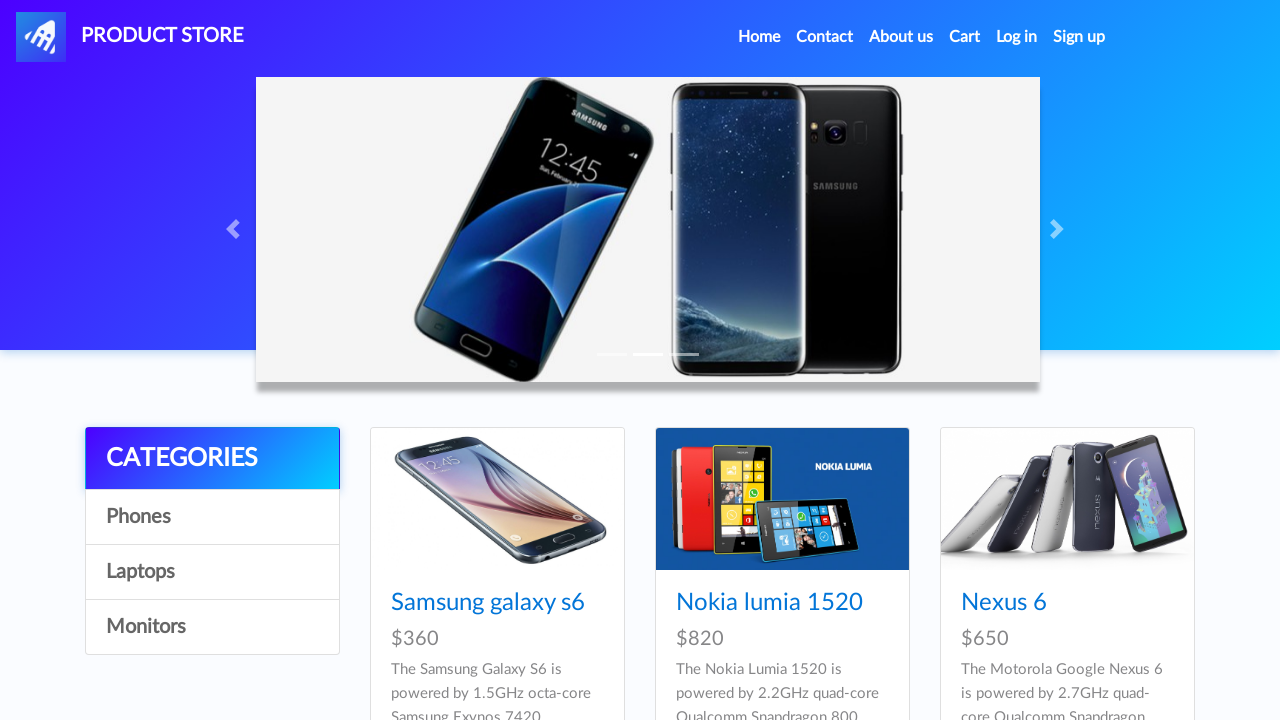

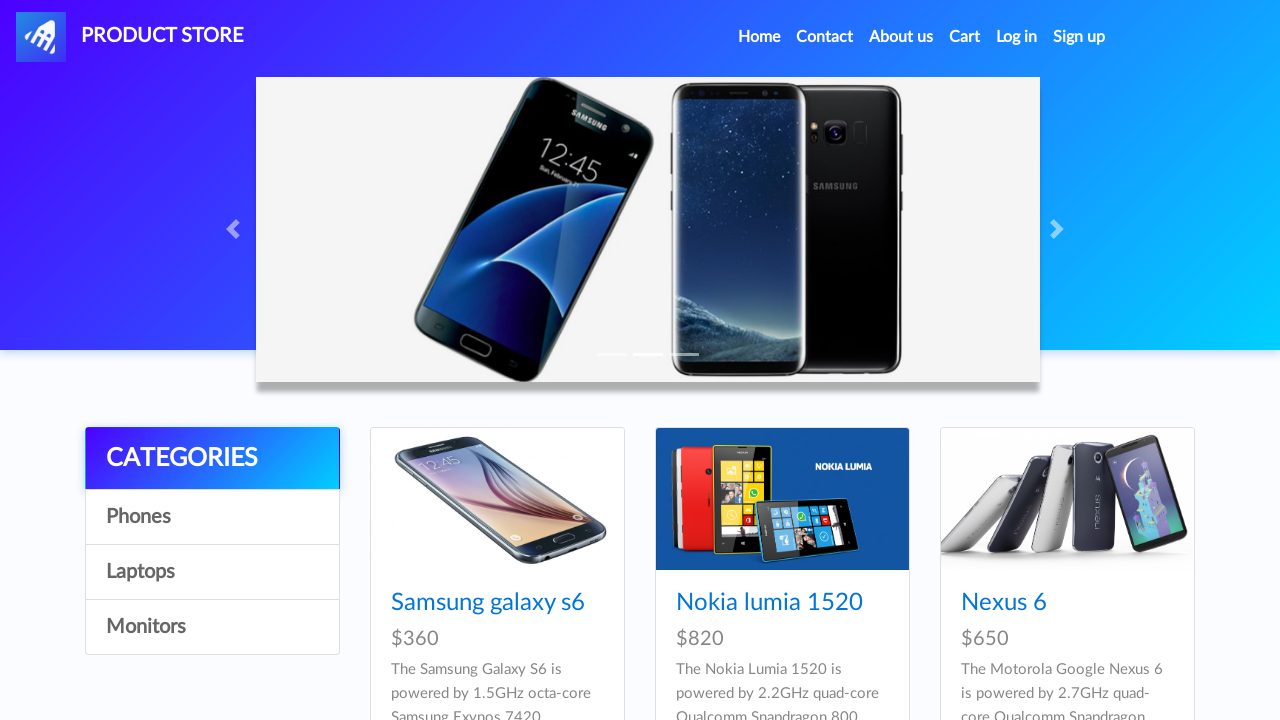